Tests drag and drop functionality on the jQuery UI droppable demo page by dragging a source element onto a target drop zone within an iframe

Starting URL: https://jqueryui.com/droppable/

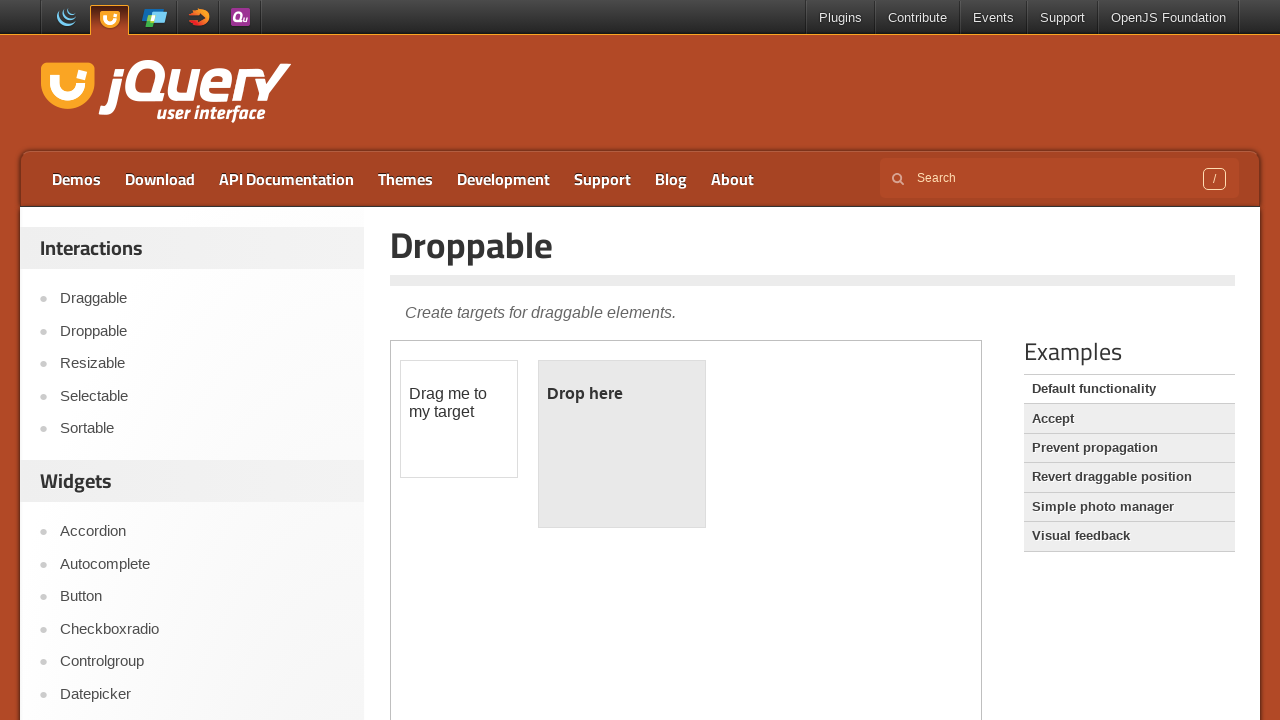

Located the iframe containing the drag and drop demo
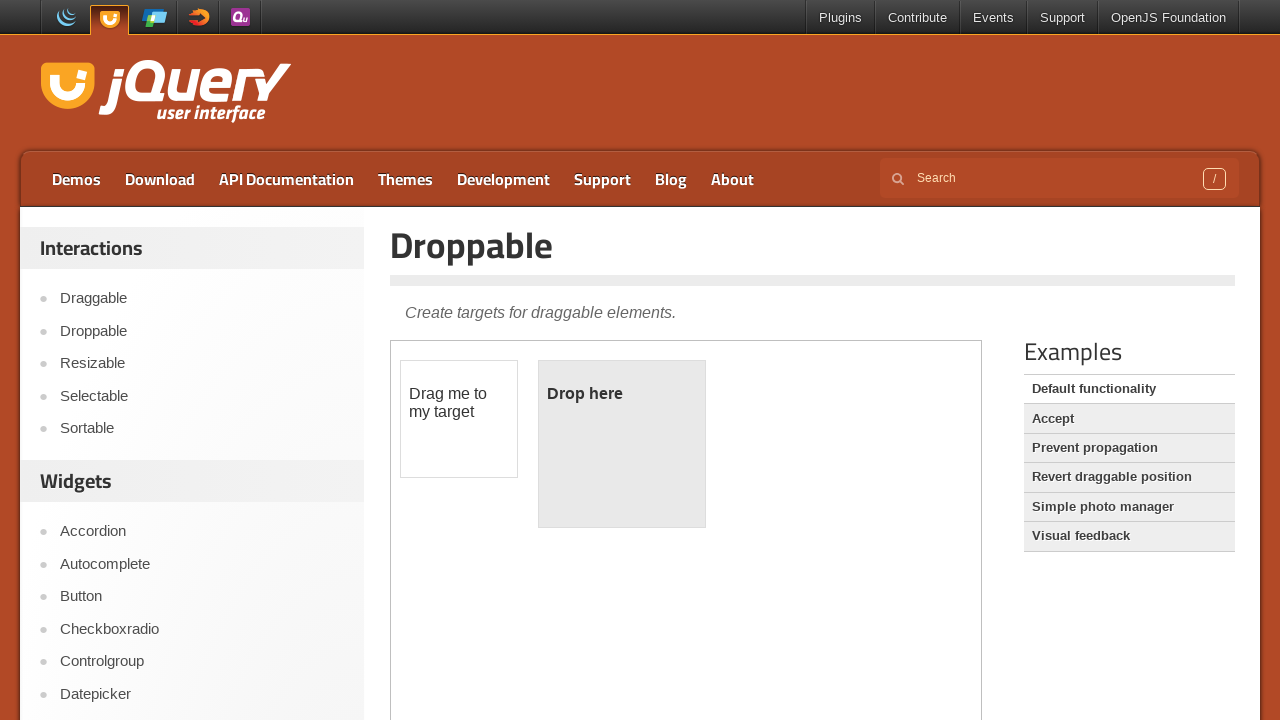

Located the draggable source element
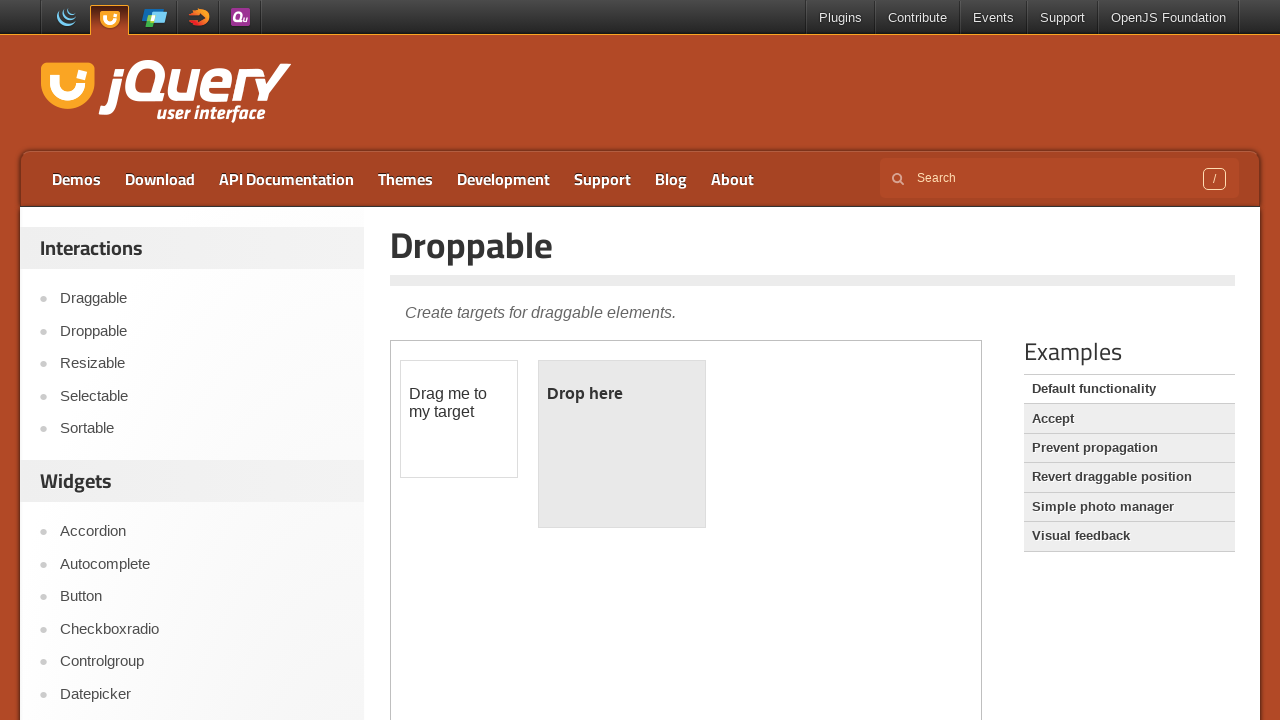

Located the droppable target element
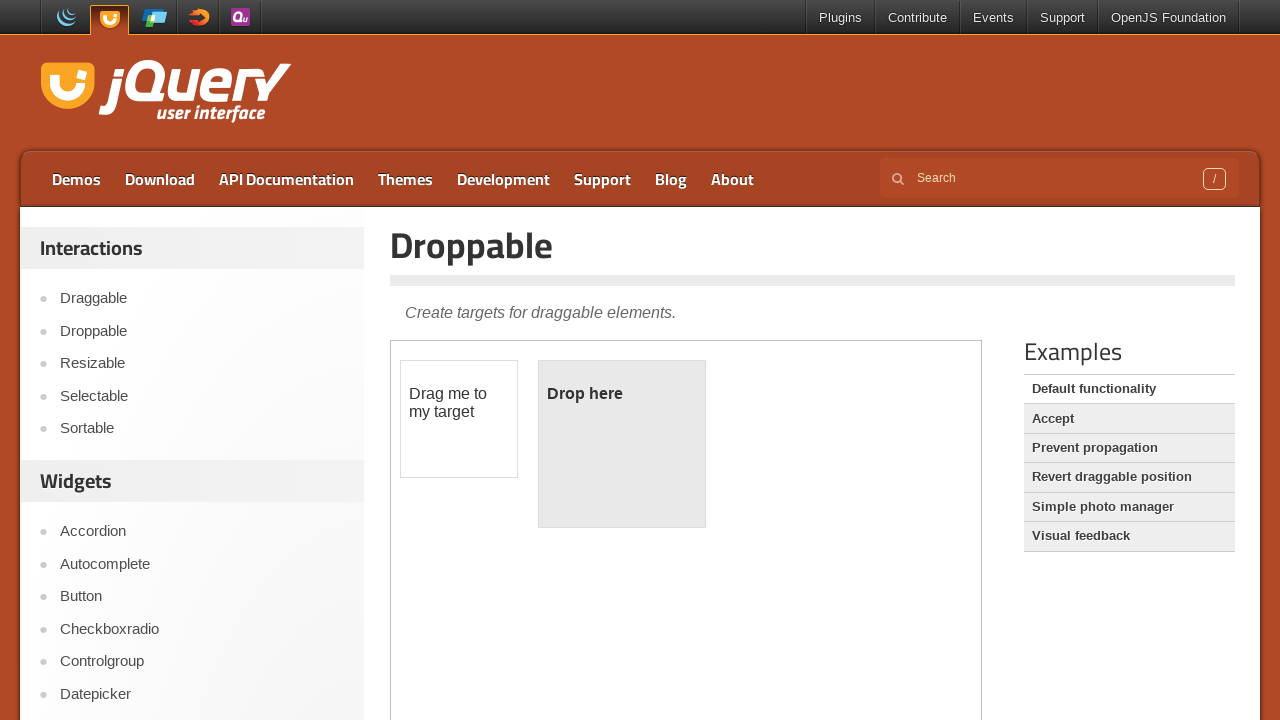

Dragged source element onto target drop zone at (622, 444)
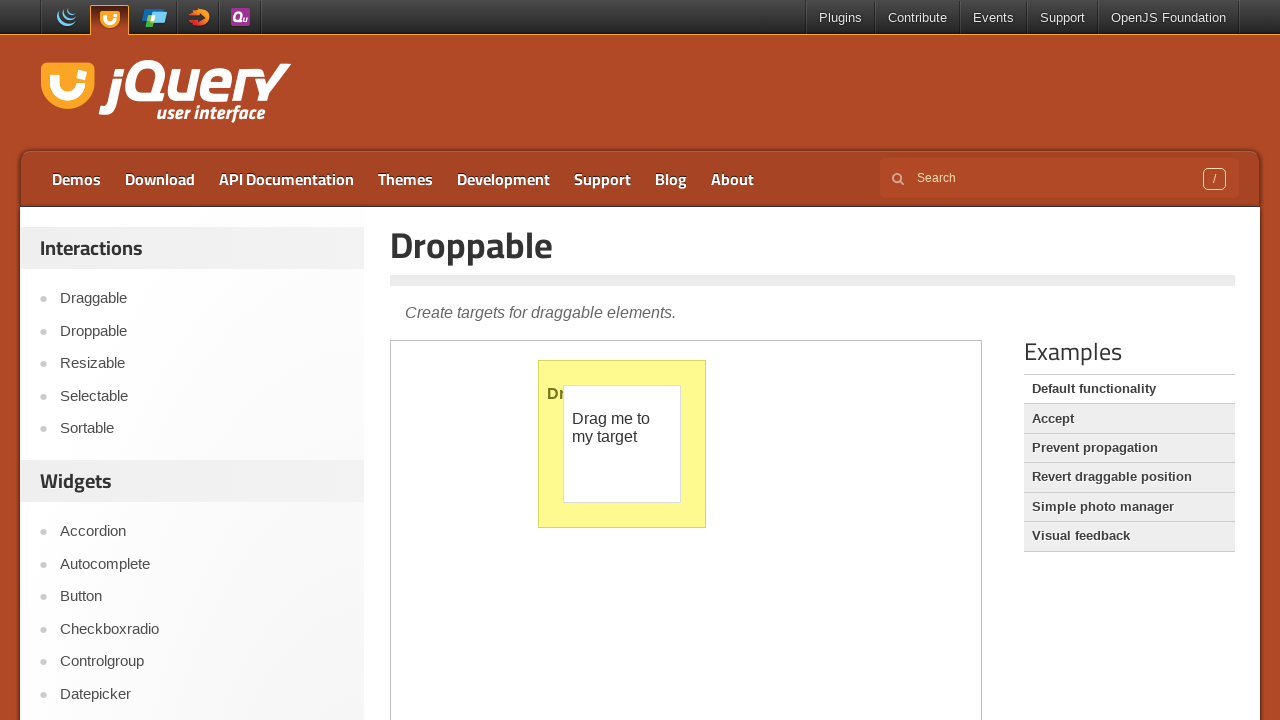

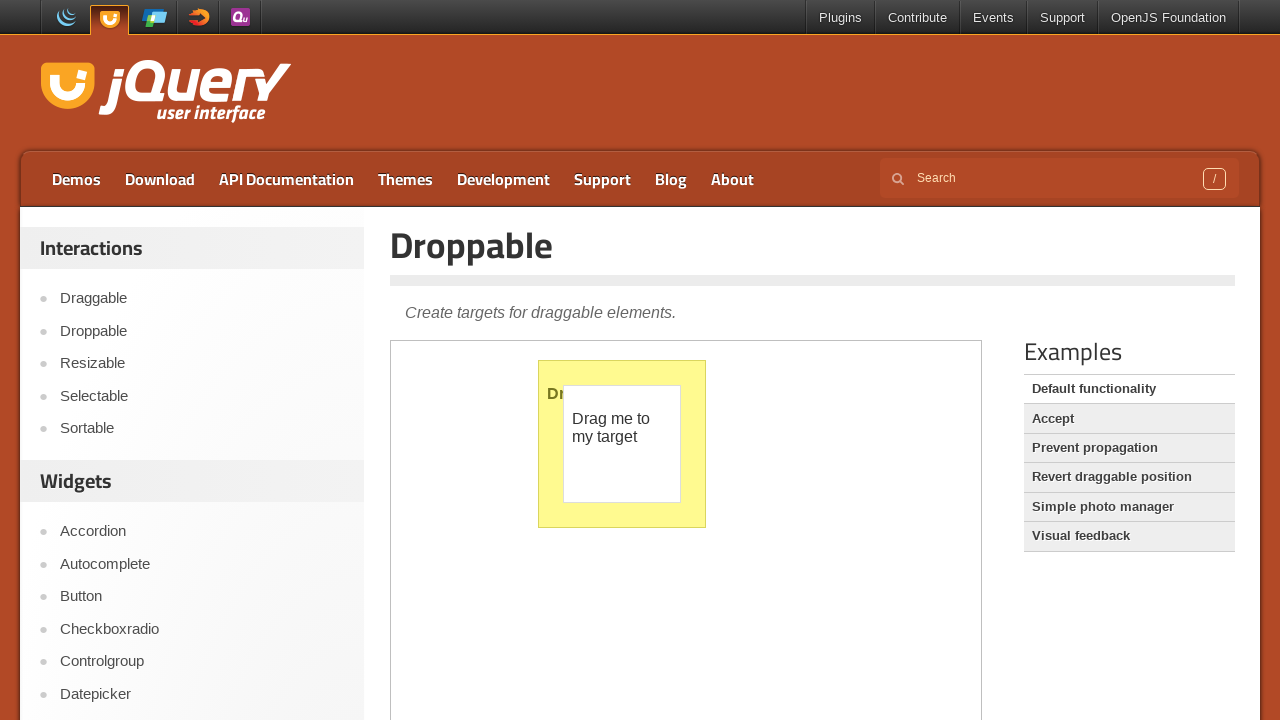